Tests drag and drop functionality by dragging an element into a drop zone on a test automation practice page

Starting URL: https://testautomationpractice.blogspot.com/

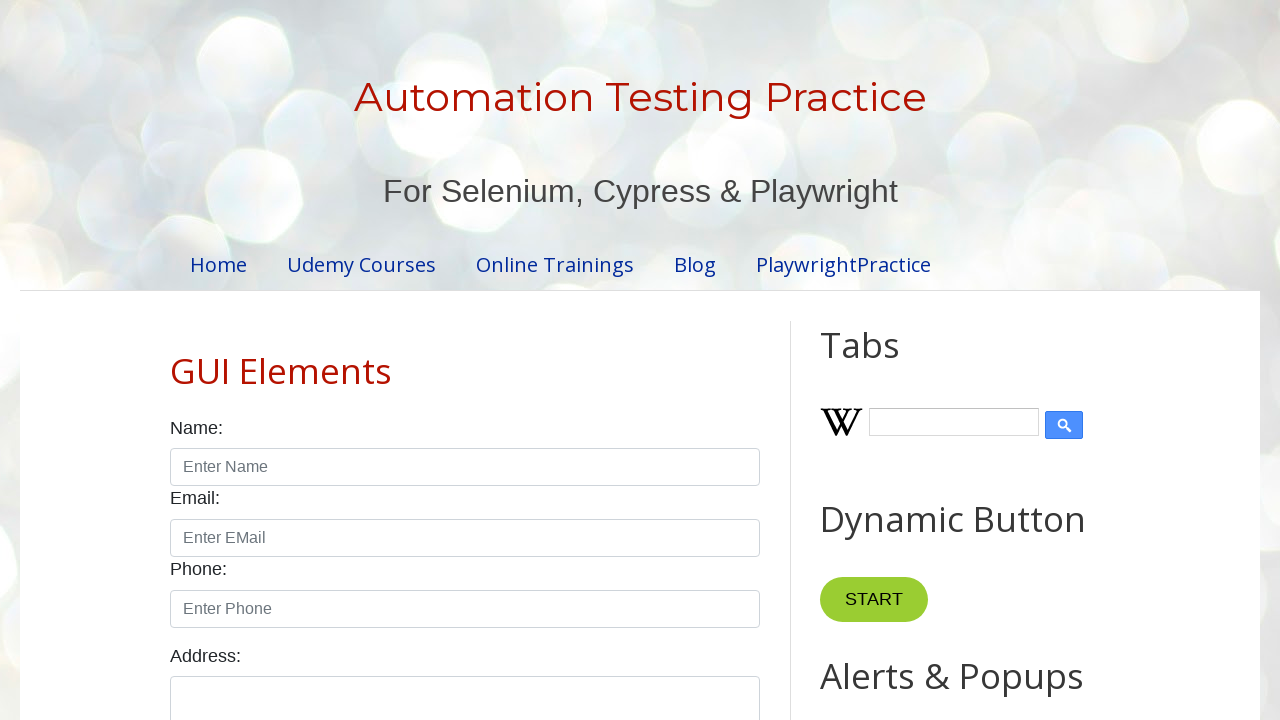

Located the draggable element with id 'draggable'
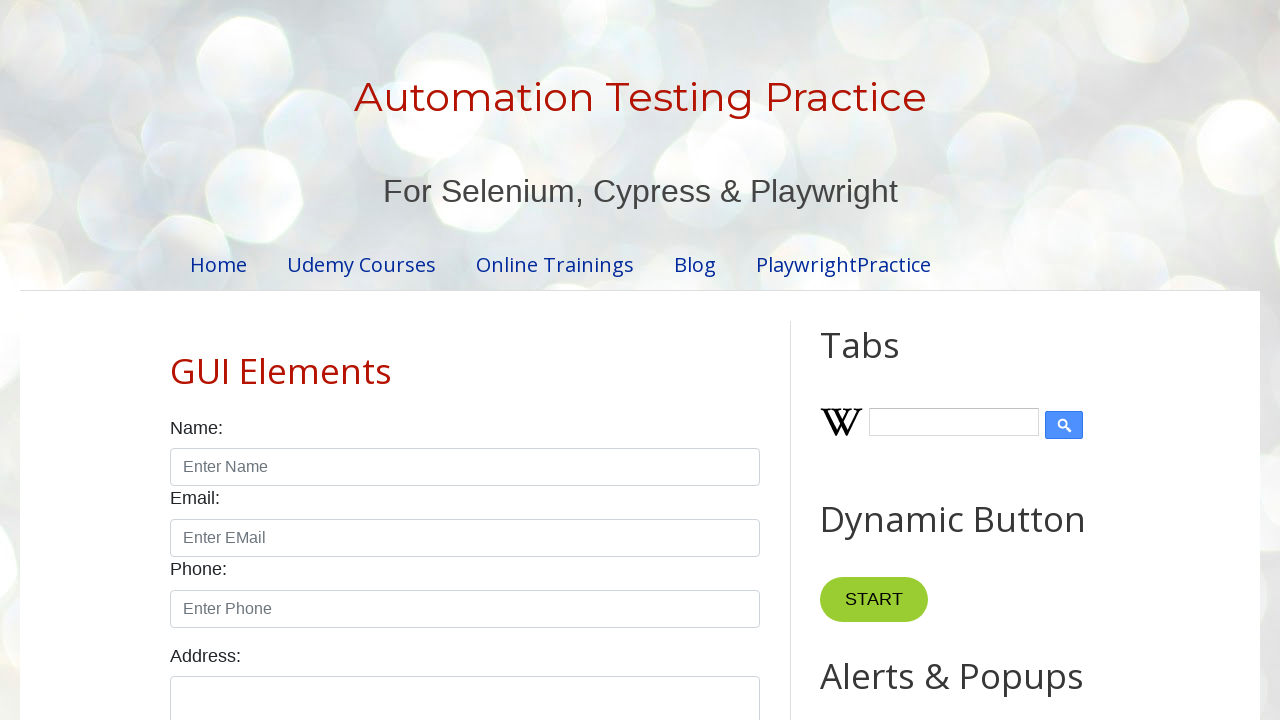

Located the droppable element with id 'droppable'
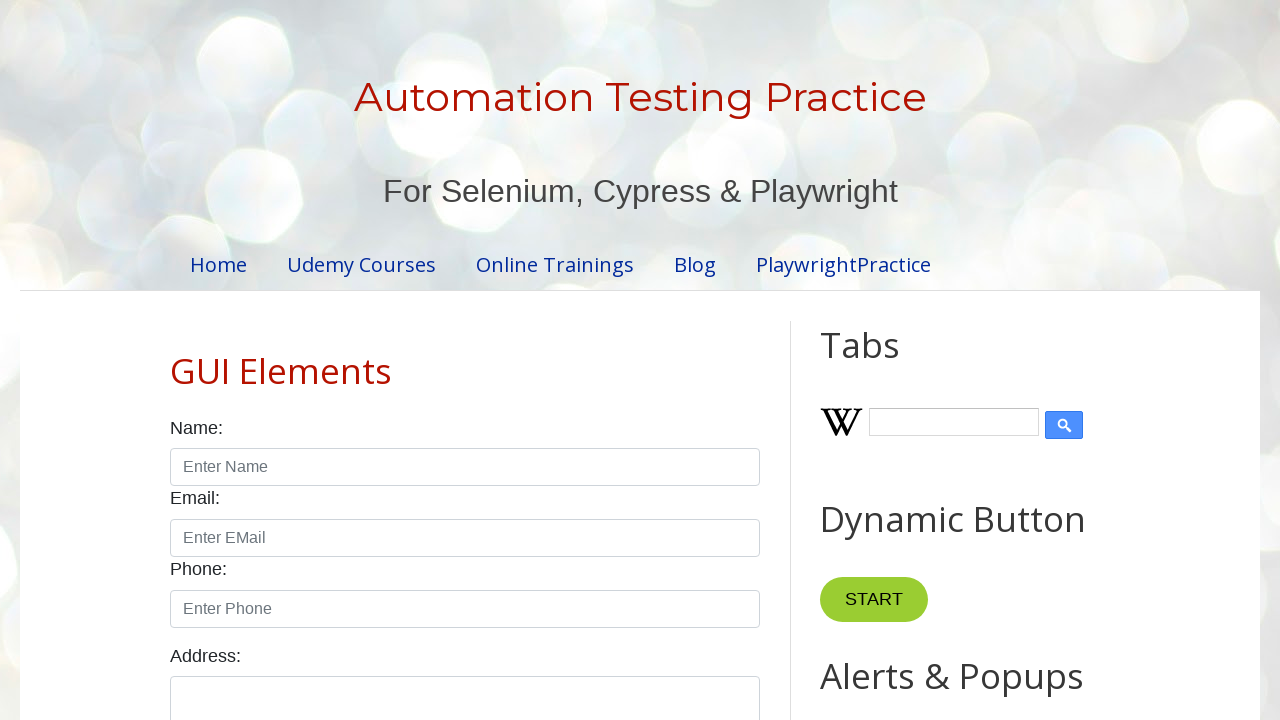

Dragged the element into the drop zone at (1015, 386)
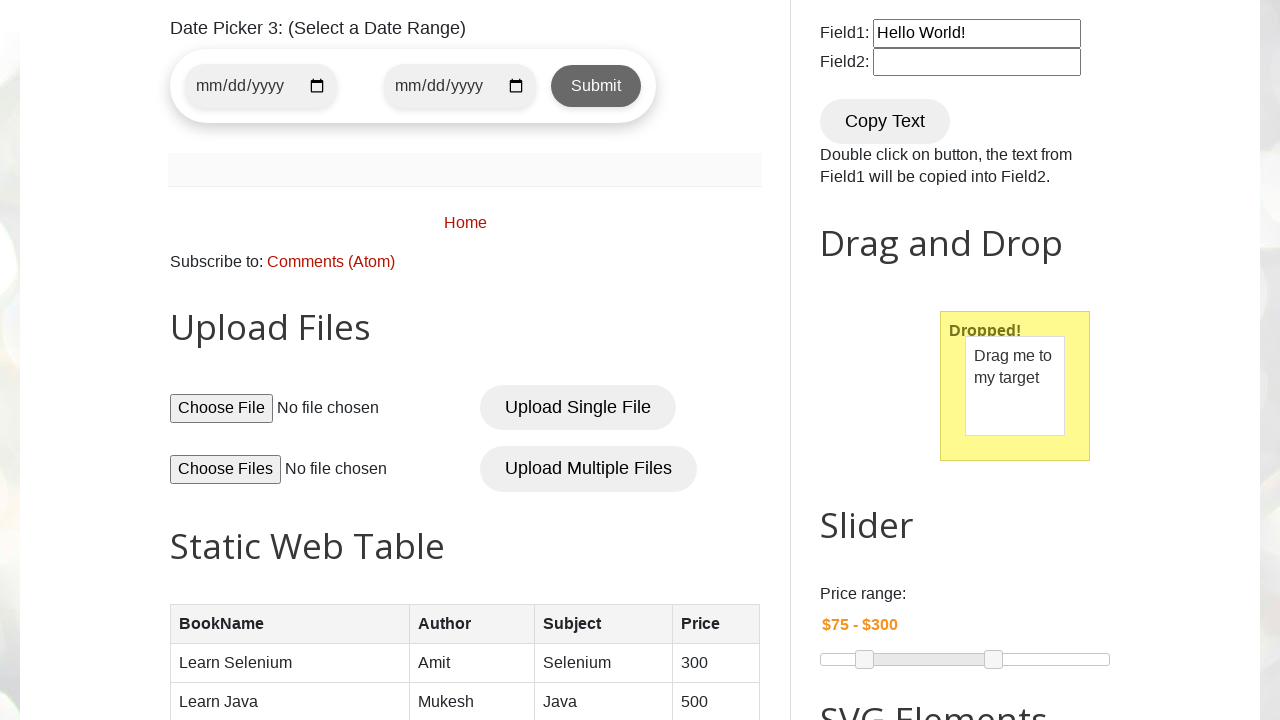

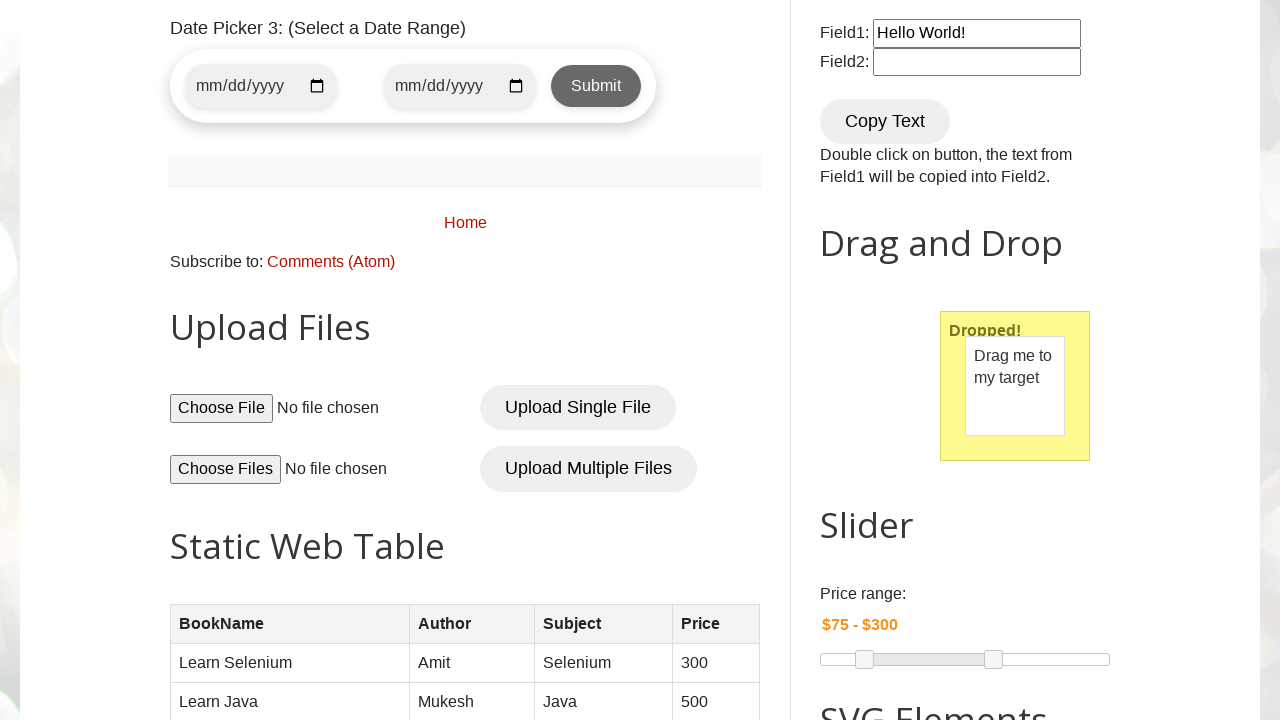